Tests tab navigation functionality by clicking through multiple tabs on the DemoQA tabs page

Starting URL: https://demoqa.com/tabs

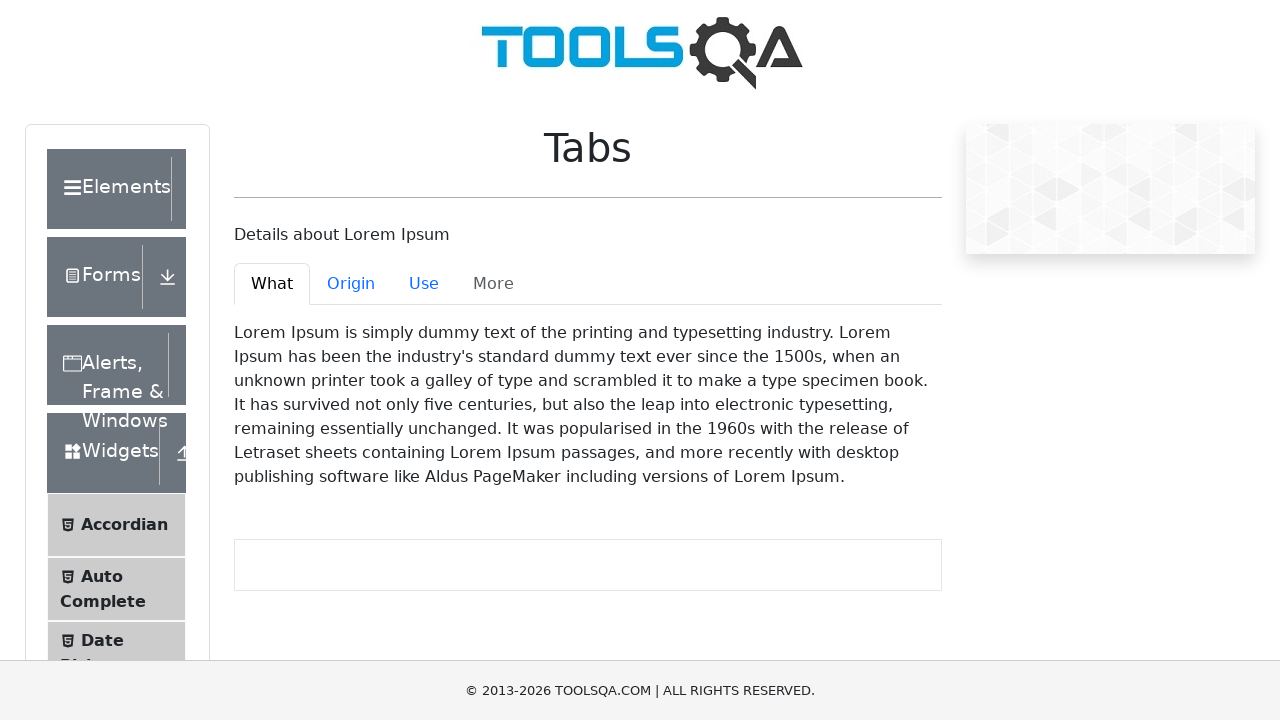

Navigated to DemoQA tabs page
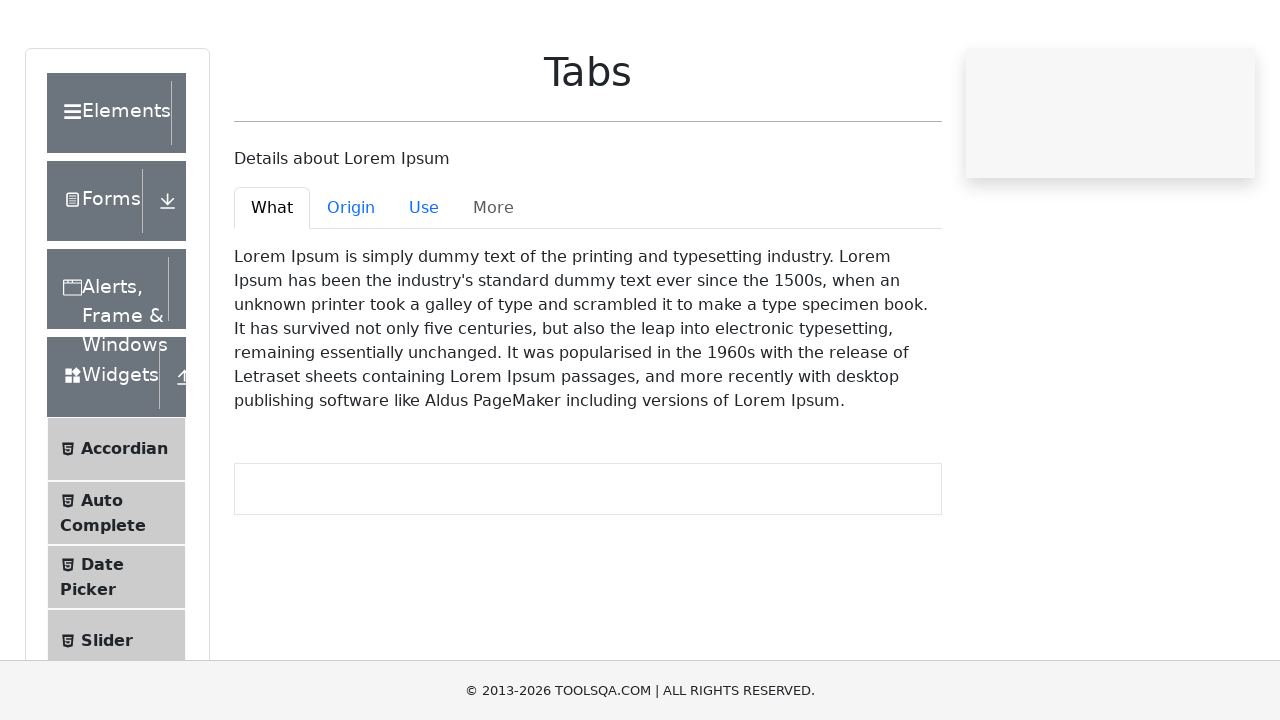

Located all tab elements on the page
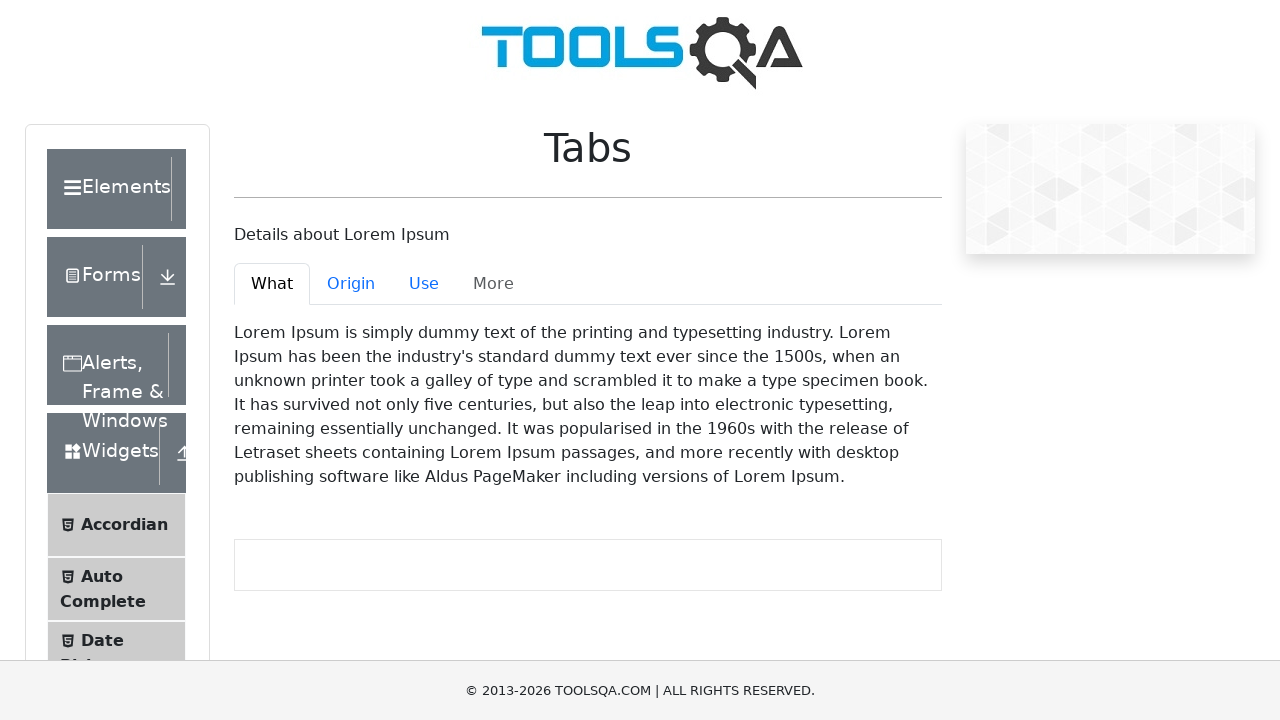

Clicked tab at index 1 at (351, 284) on .nav-tabs .nav-item >> nth=1
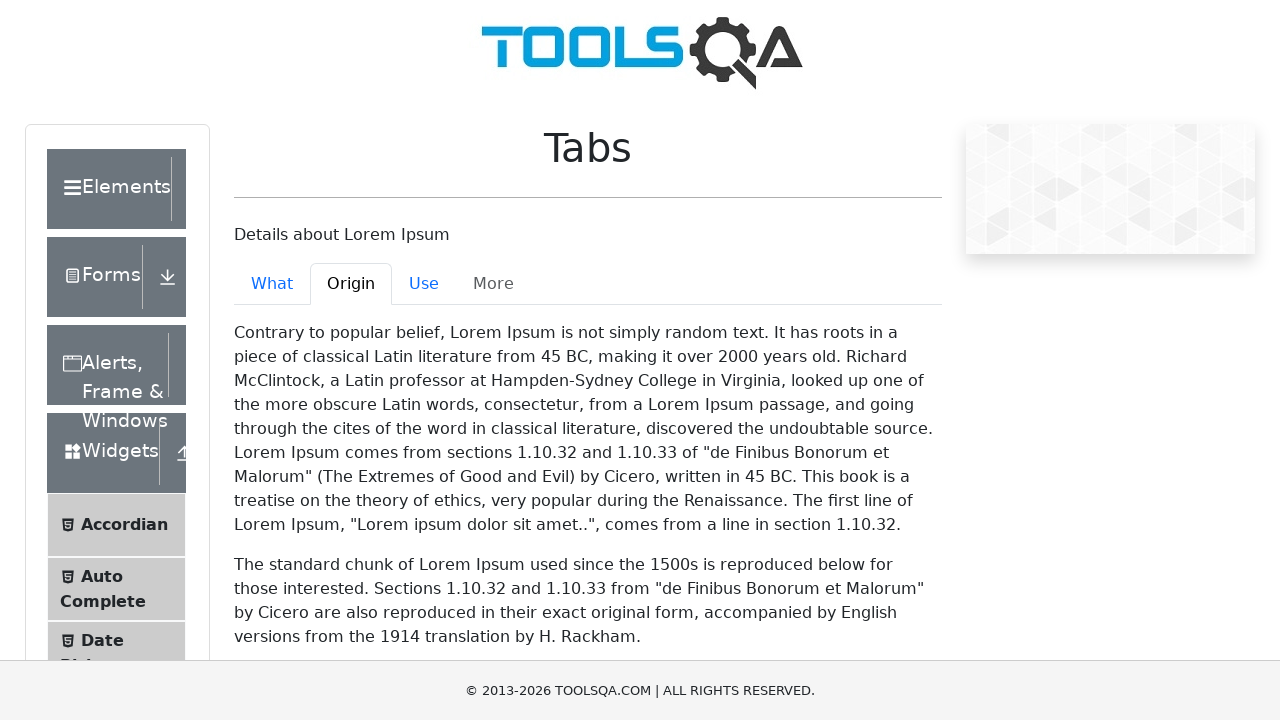

Clicked tab at index 2 at (424, 284) on .nav-tabs .nav-item >> nth=2
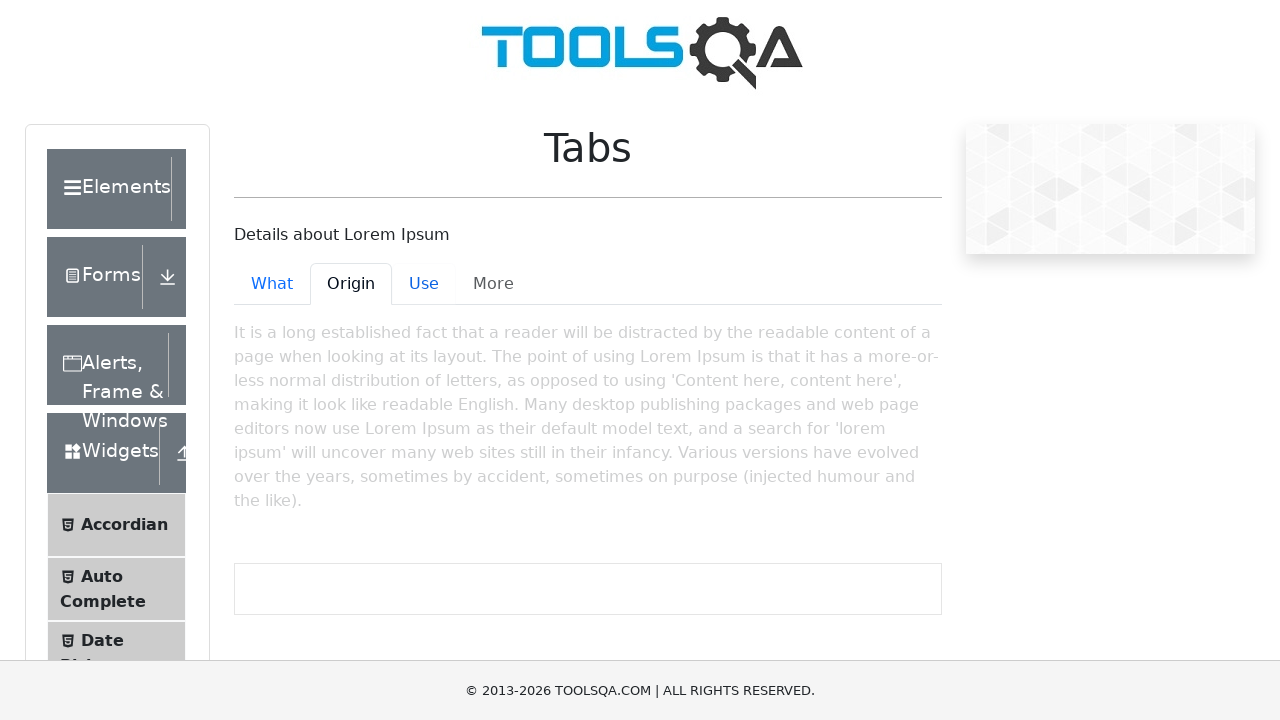

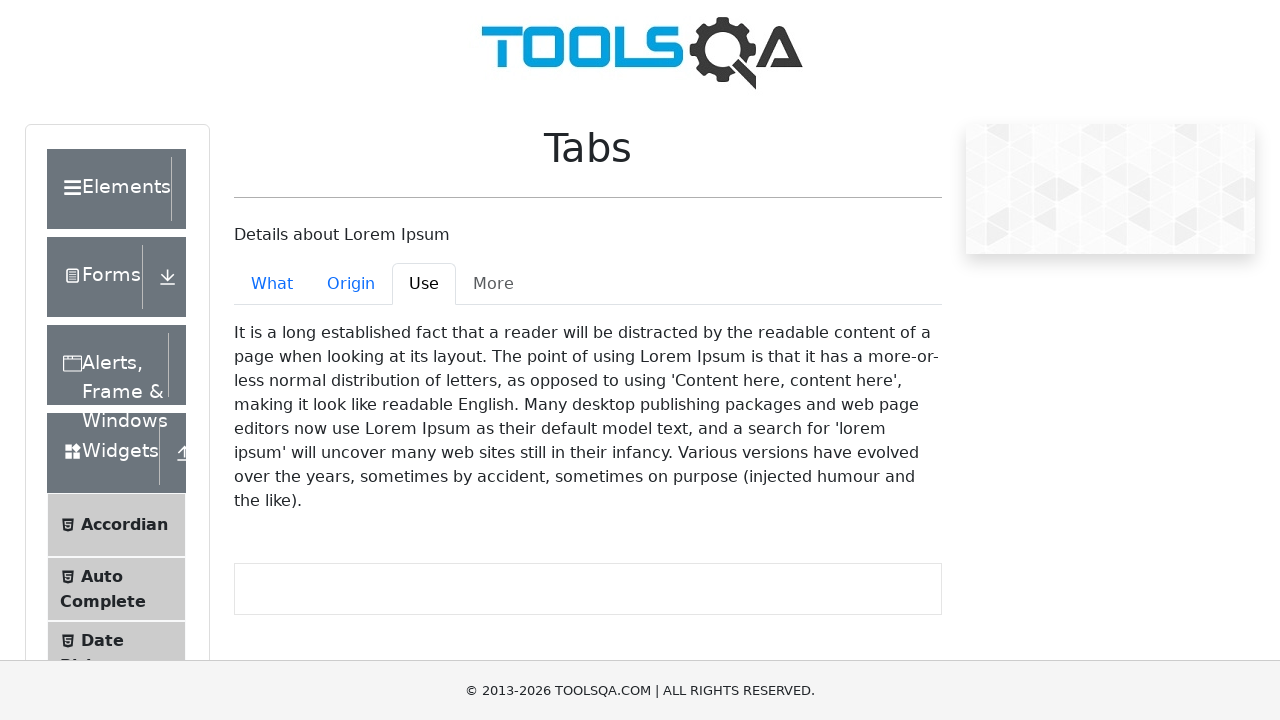